Tests dynamic loading with no wait time - clicks Start button and immediately verifies Hello World text

Starting URL: https://automationfc.github.io/dynamic-loading/

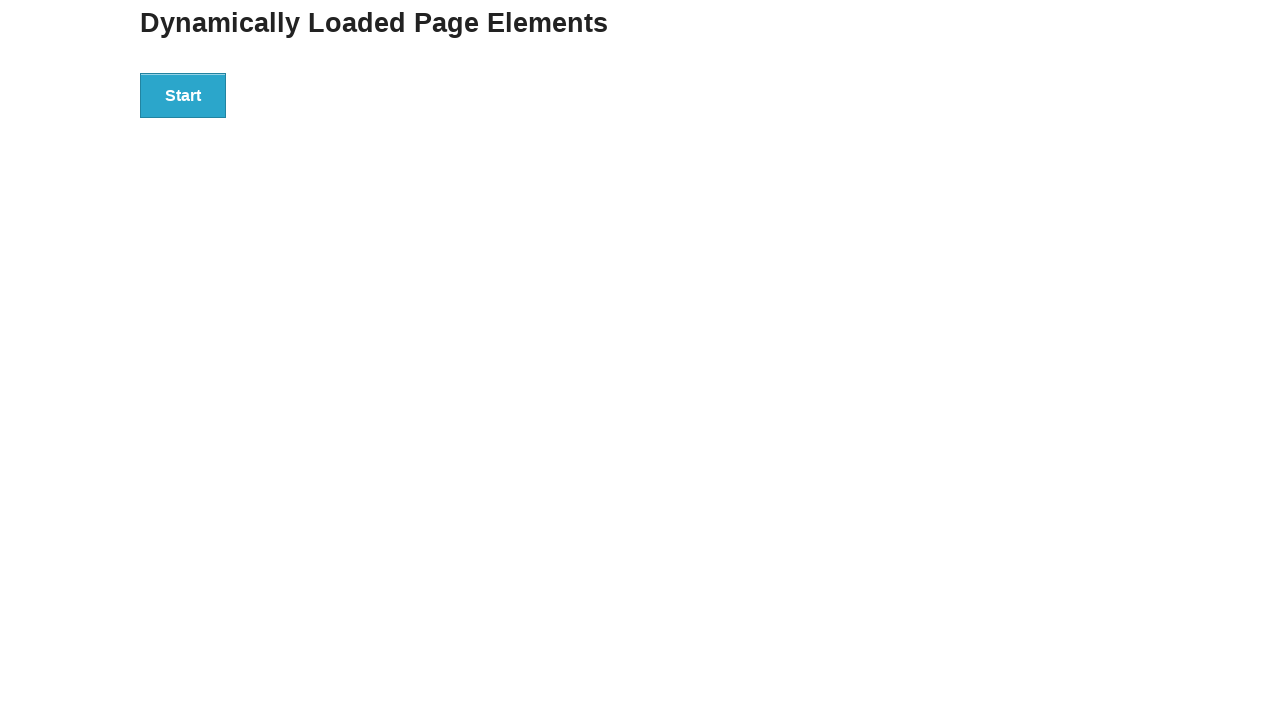

Clicked element with ID 'click' to test mouse interaction
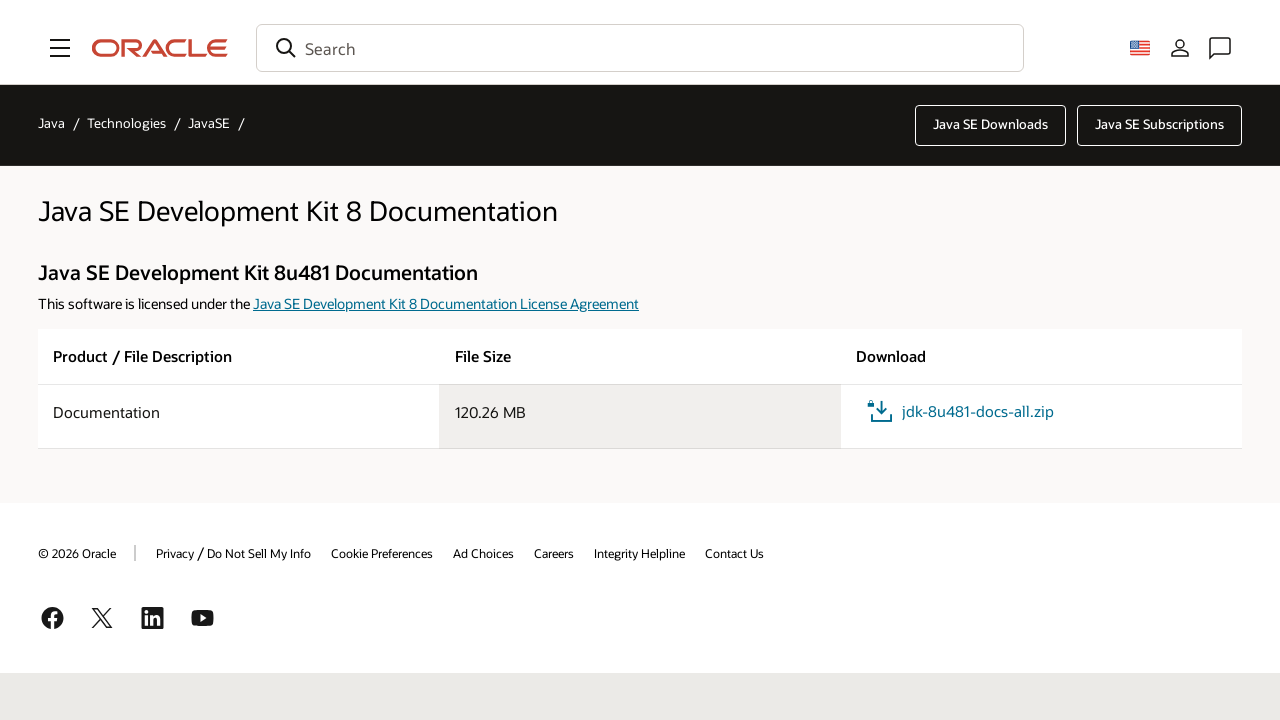

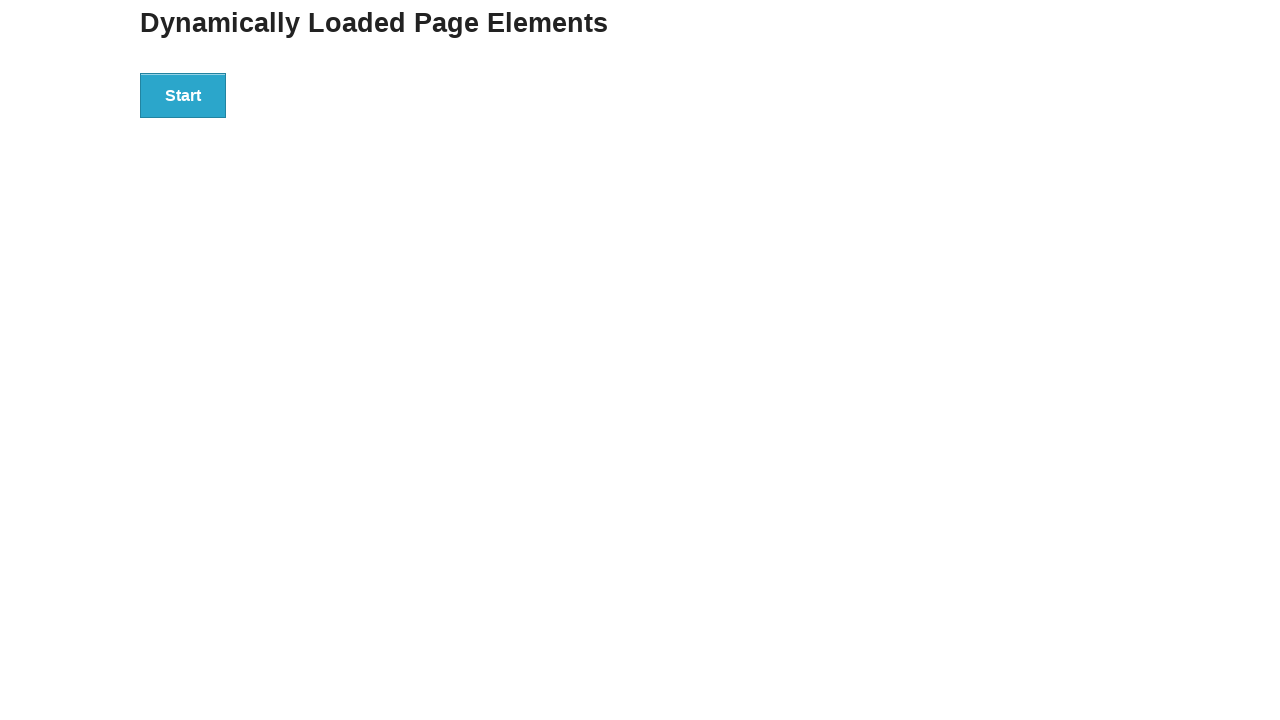